Navigates to a training website and clicks on the "Blog" navigation link from the menu by iterating through nav-link elements

Starting URL: https://www.hashtagtreinamentos.com/

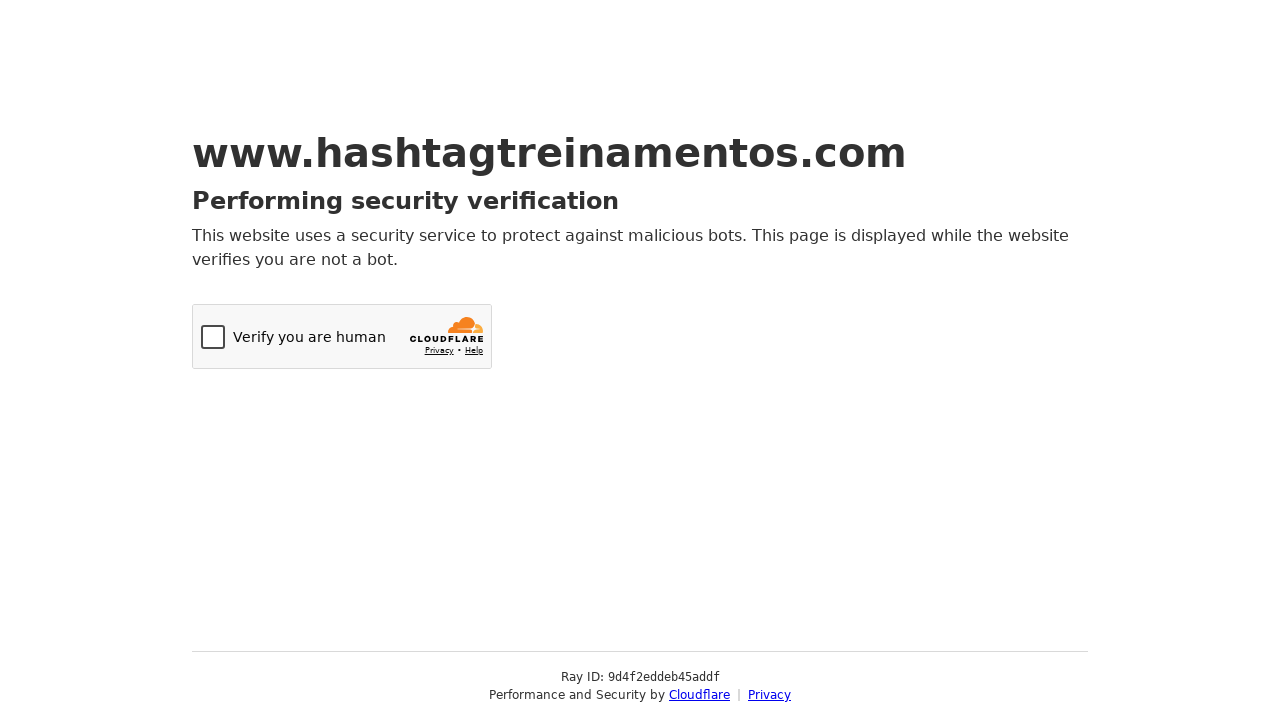

Navigated to https://www.hashtagtreinamentos.com/
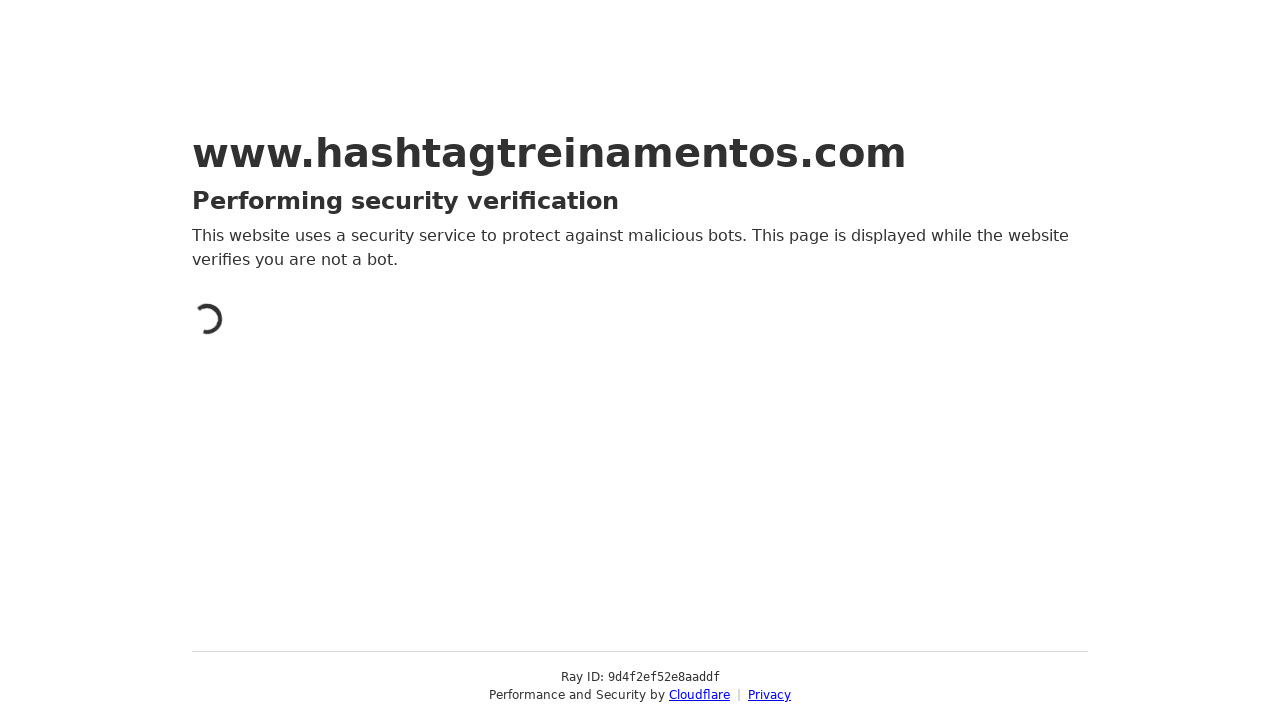

Located all navigation links with class 'nav-link'
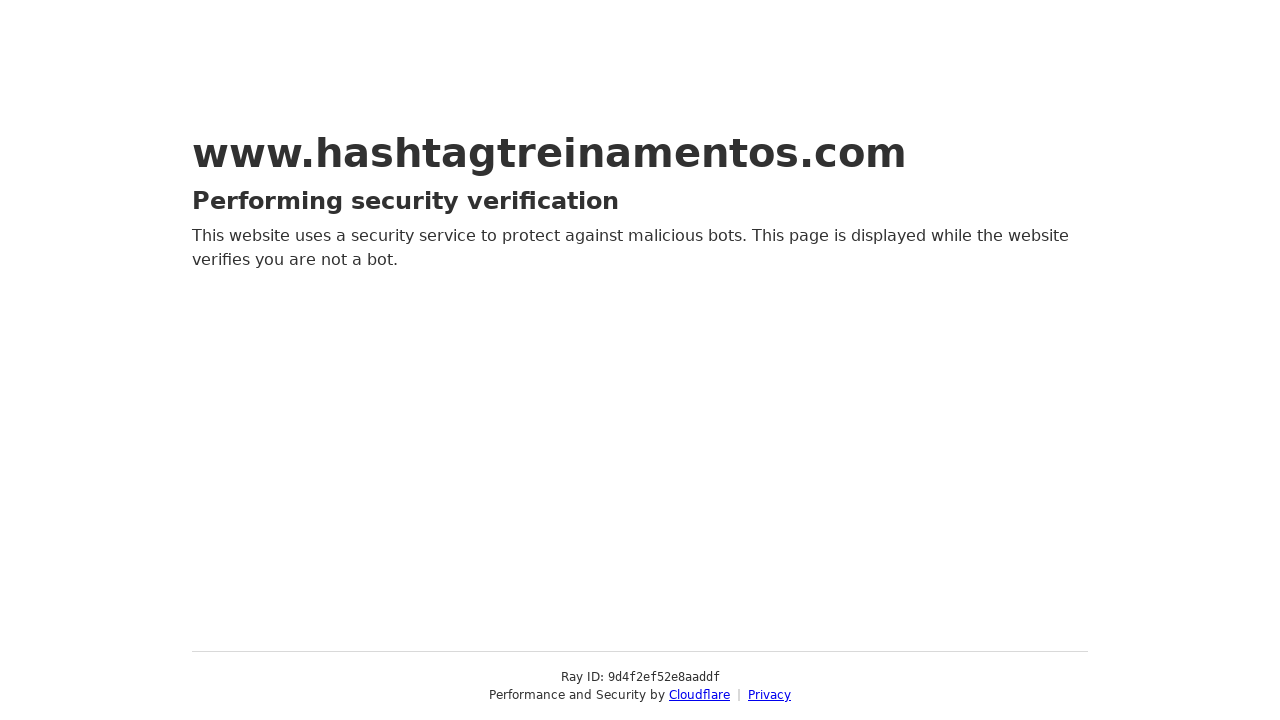

Waited for page to reach networkidle state after navigation
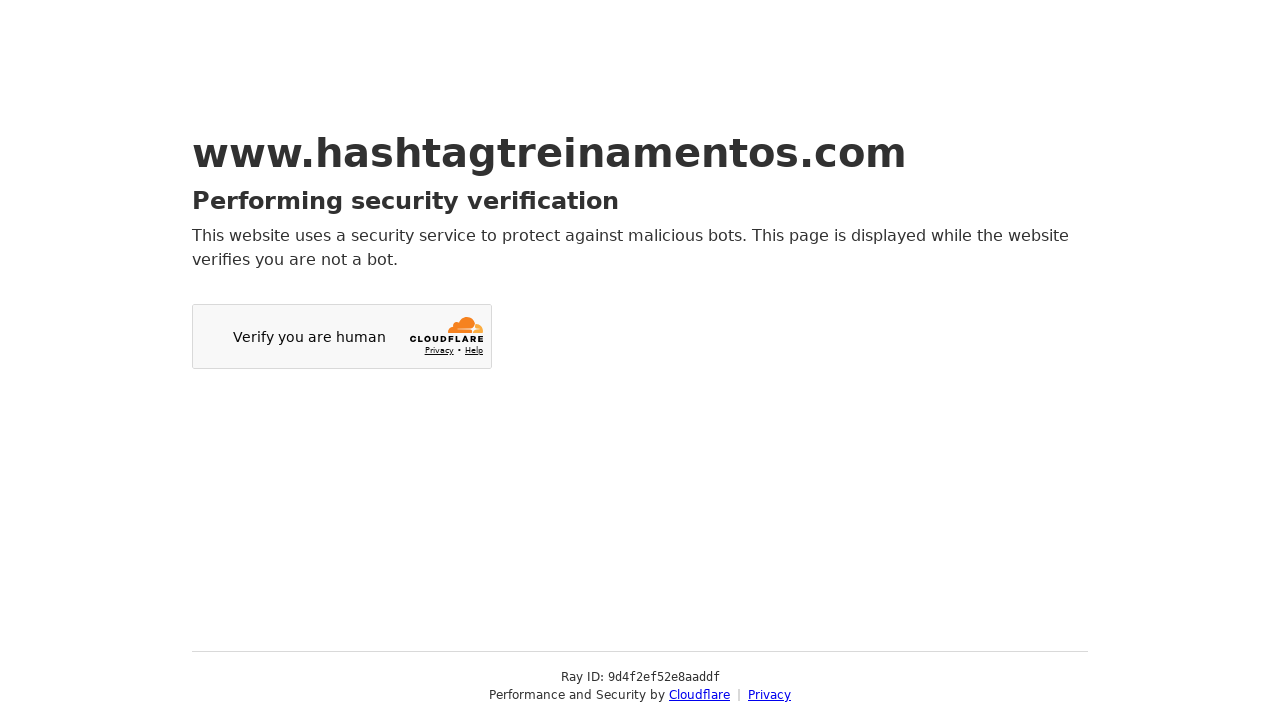

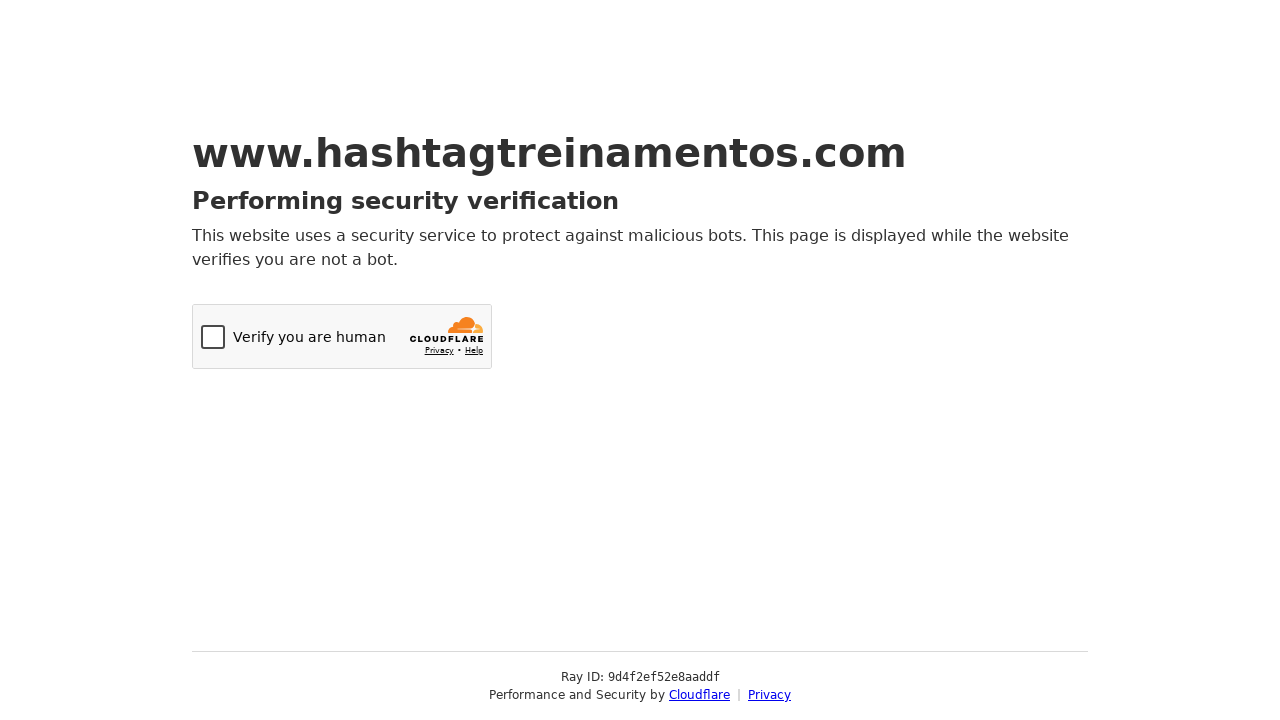